Tests input field functionality by entering text using the class name selector, submitting the form, and verifying the result

Starting URL: https://www.qa-practice.com/elements/input/simple

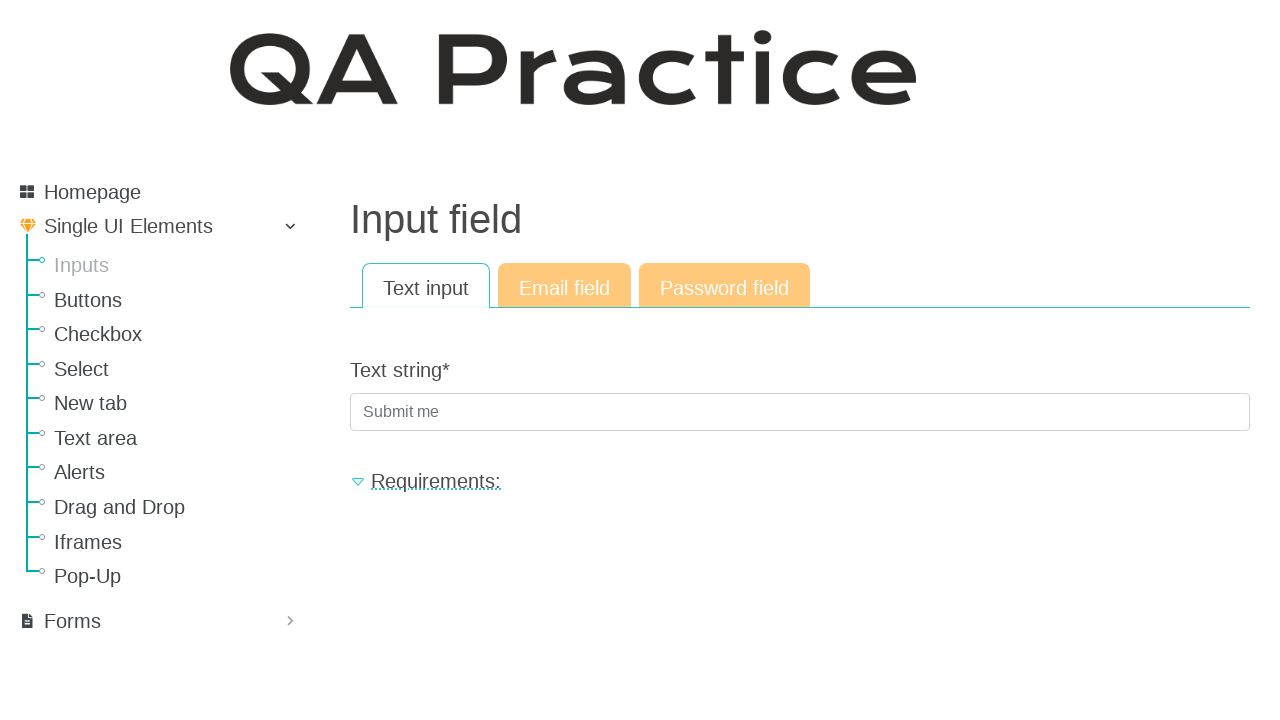

Filled text input field with 'automationtest123' using class selector on .textinput
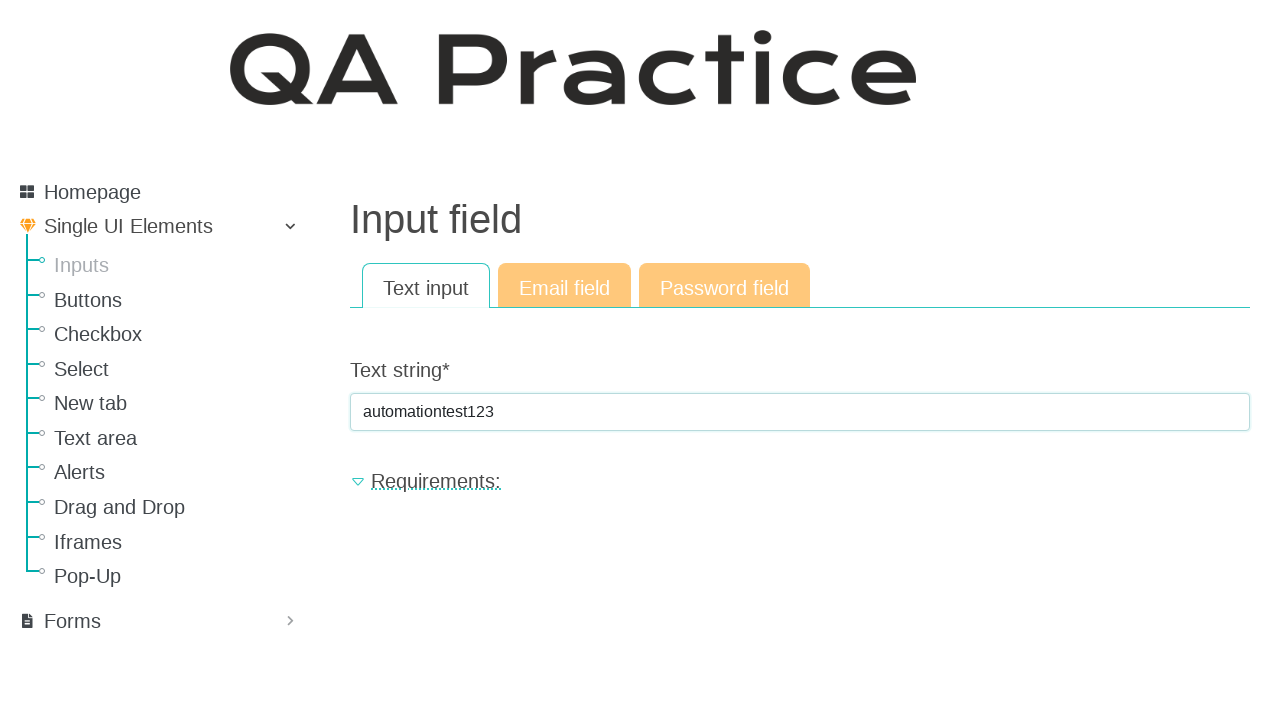

Submitted form by pressing Enter on the text input field on .textinput
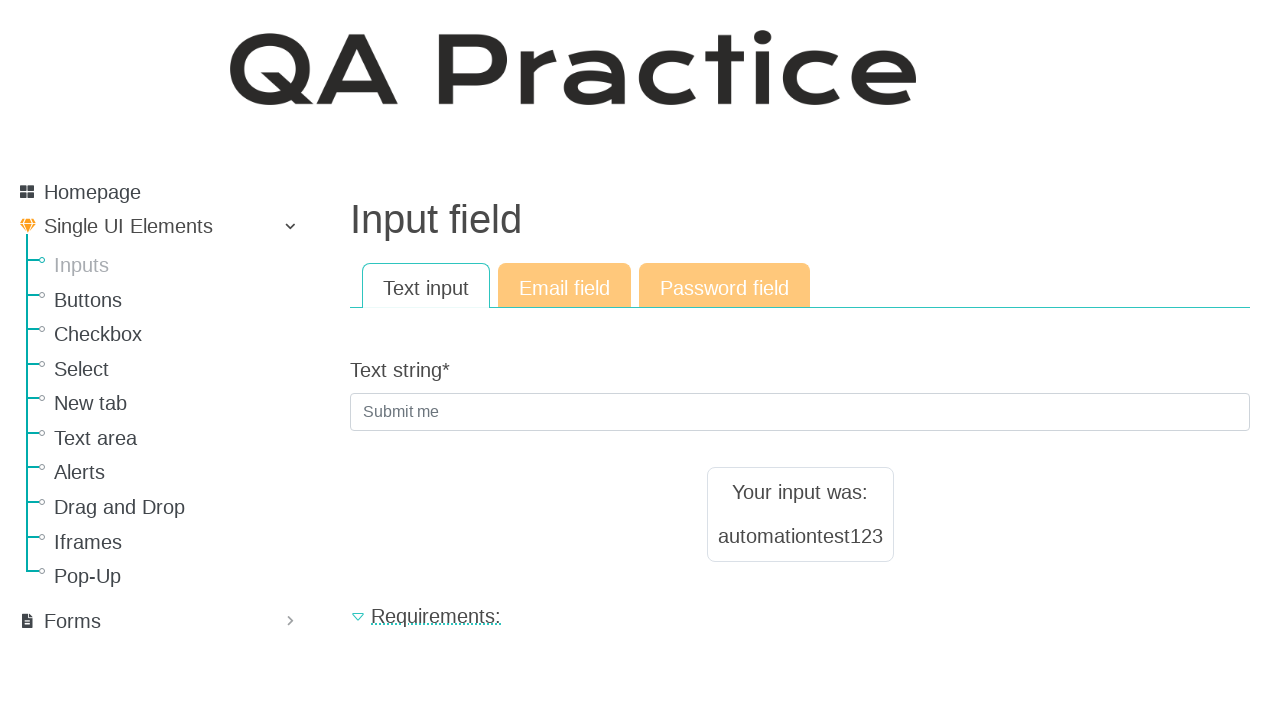

Result text appeared on the page
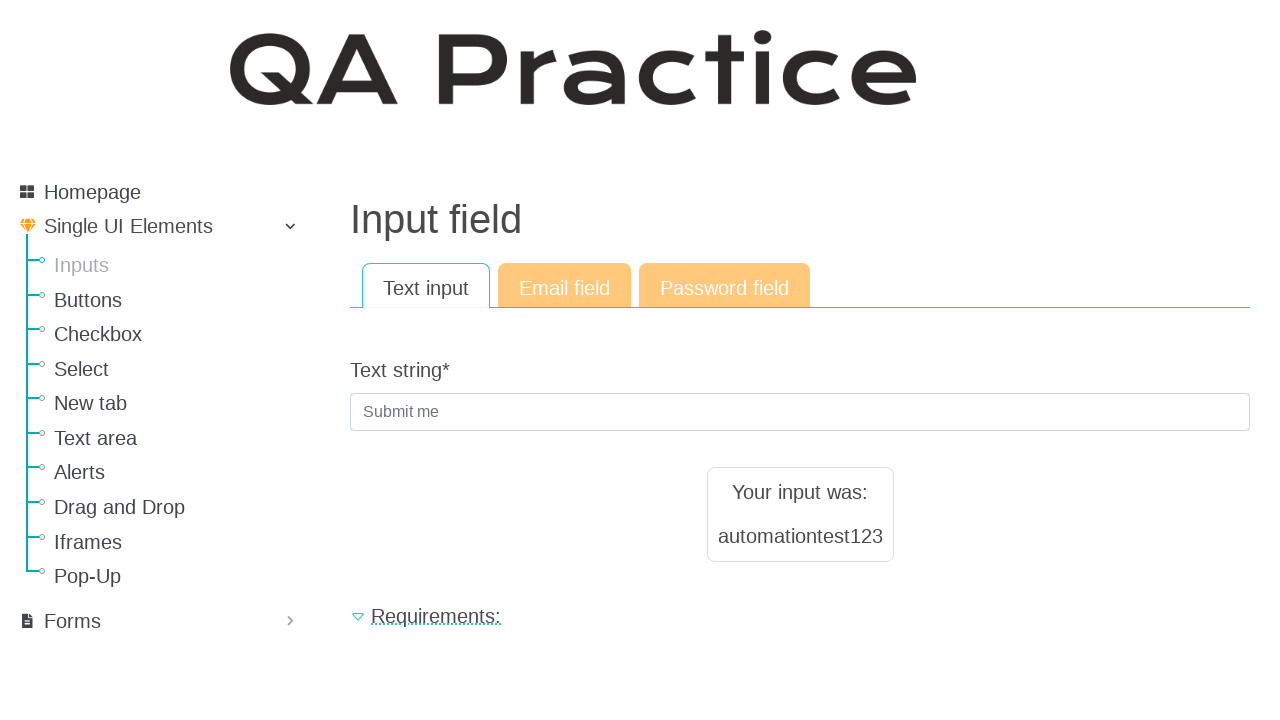

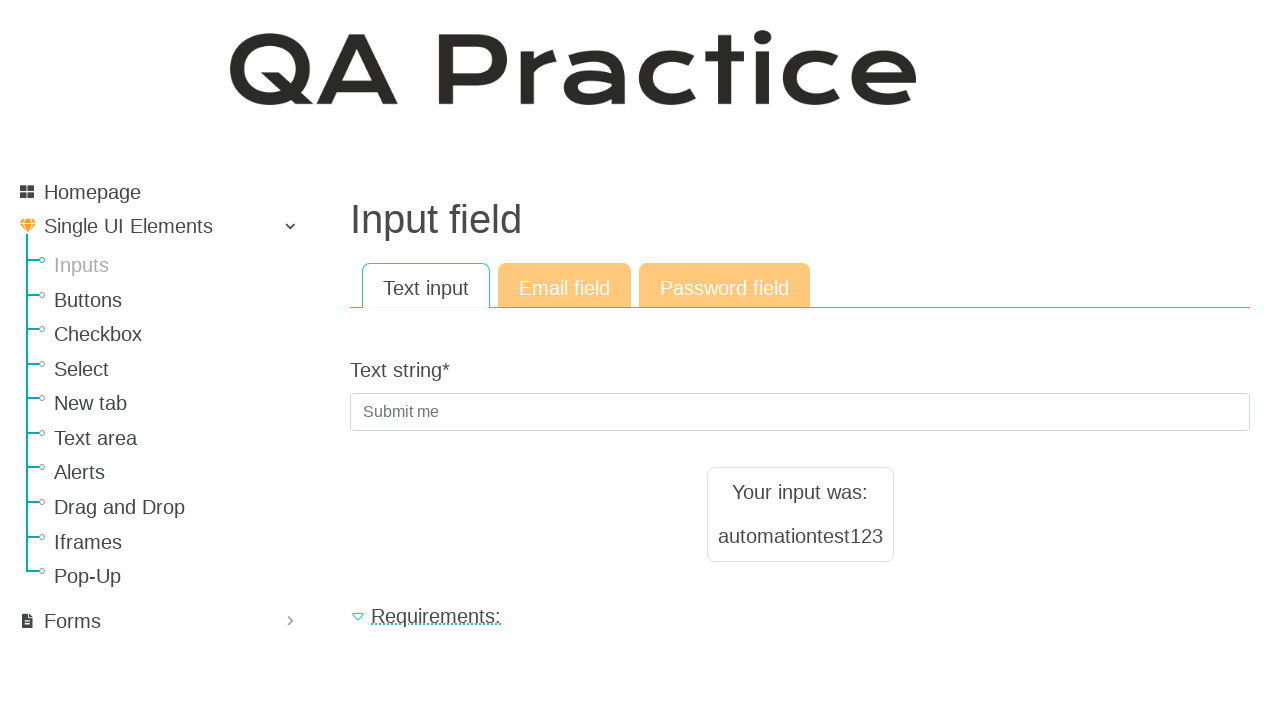